Tests shopping cart functionality by adding multiple products (2 Stuffed Frogs, 5 Fluffy Bunnies, 3 Valentine Bears) to cart and navigating to the cart page to verify subtotals and prices are calculated correctly.

Starting URL: https://jupiter.cloud.planittesting.com/#/shop

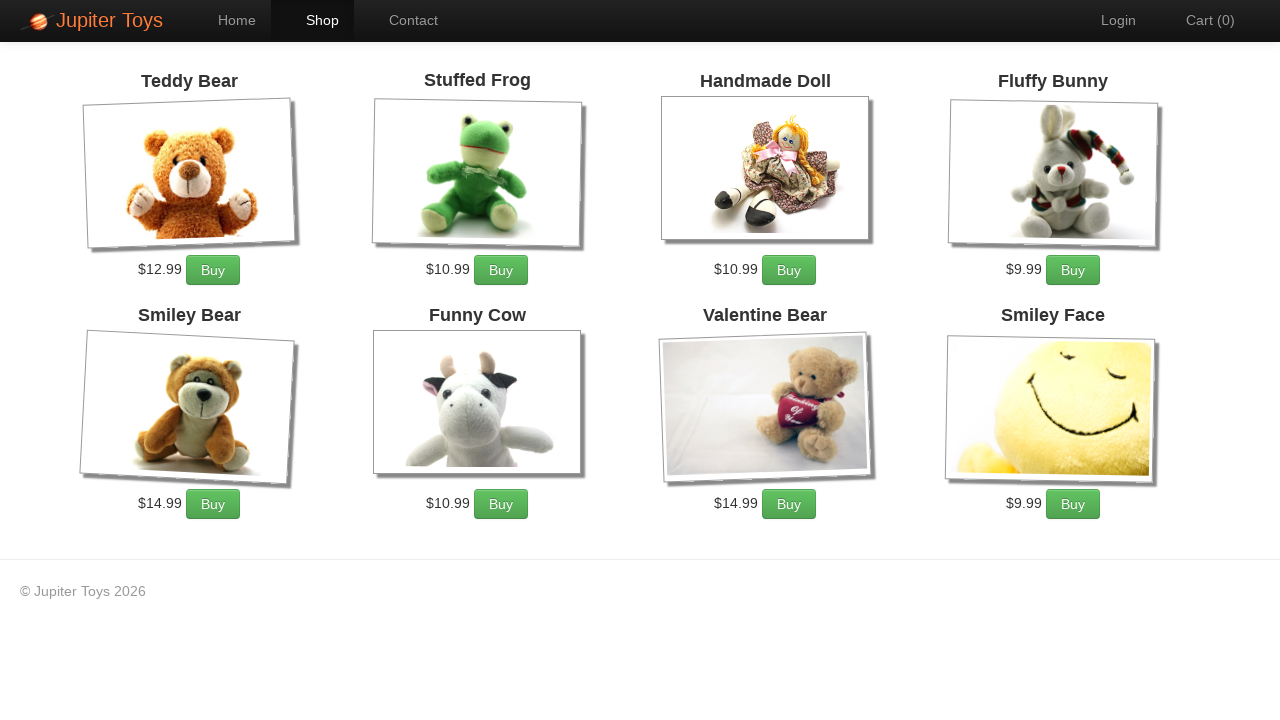

Clicked 'Add to Cart' button for first Stuffed Frog at (501, 270) on xpath=//*[@id='product-2']/div/p/a
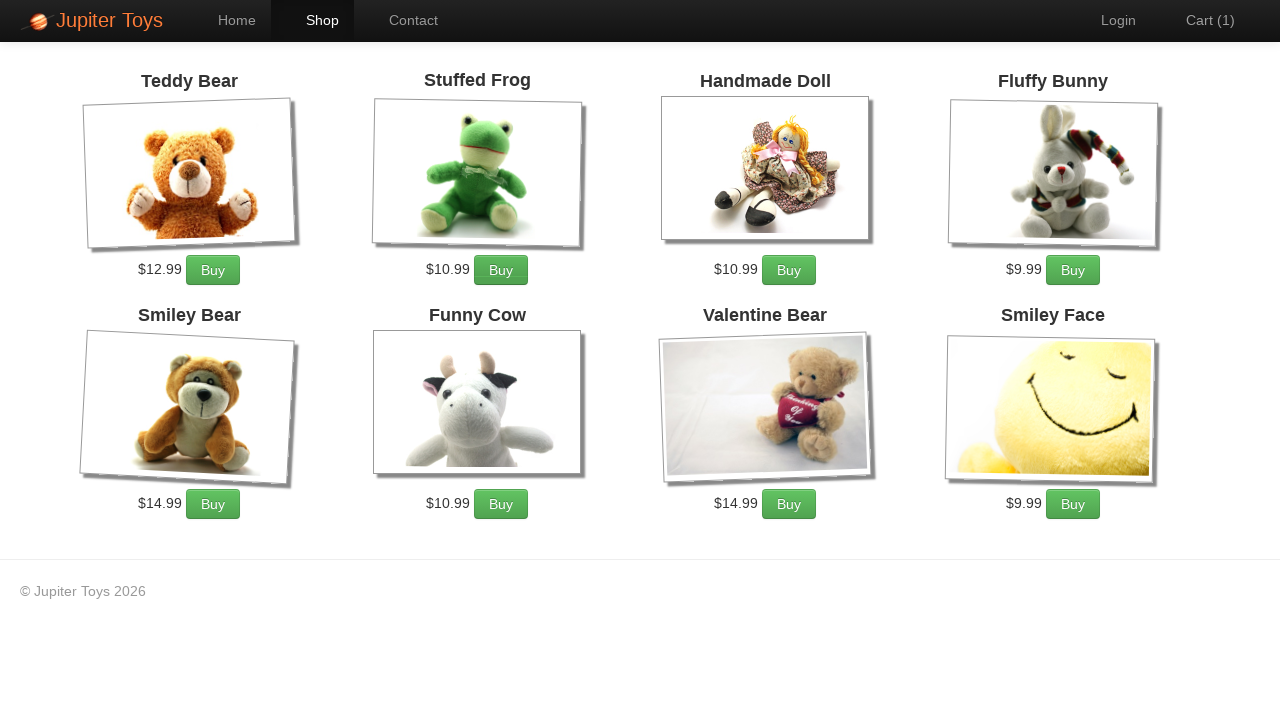

Clicked 'Add to Cart' button for second Stuffed Frog at (501, 270) on xpath=//*[@id='product-2']/div/p/a
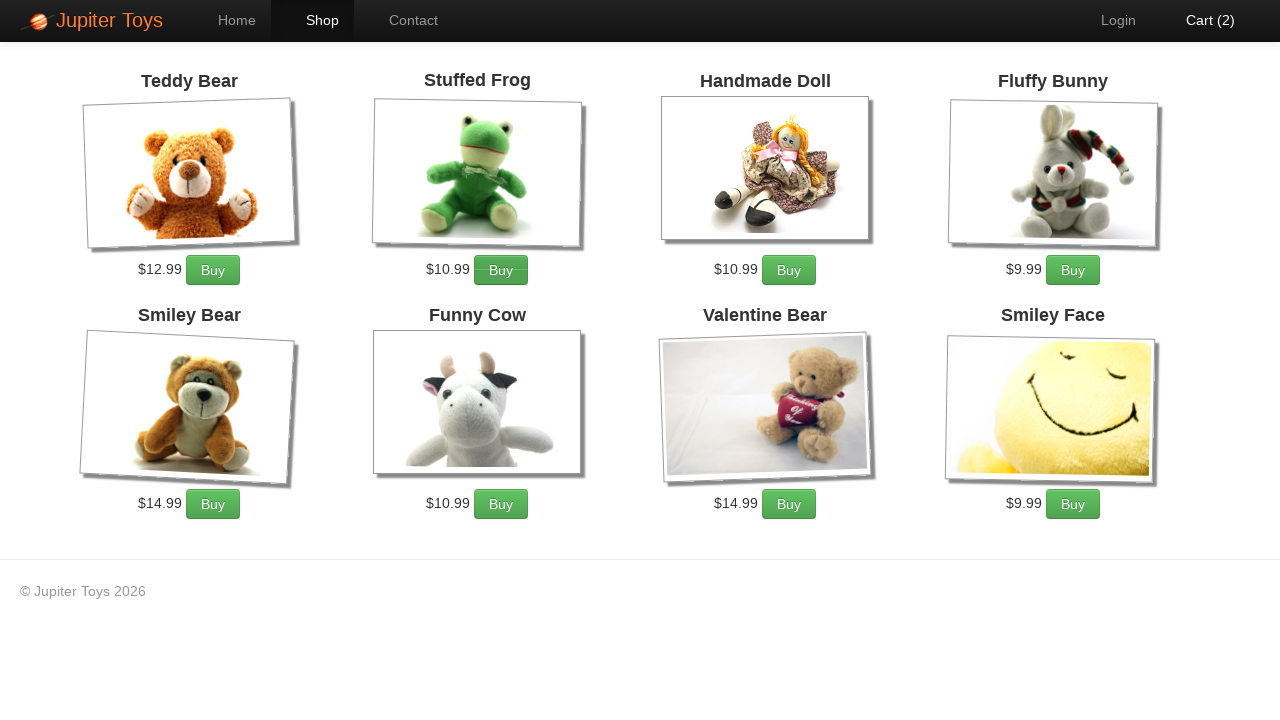

Clicked 'Add to Cart' button for Fluffy Bunny 1 of 5 at (1073, 270) on xpath=//*[@id='product-4']/div/p/a
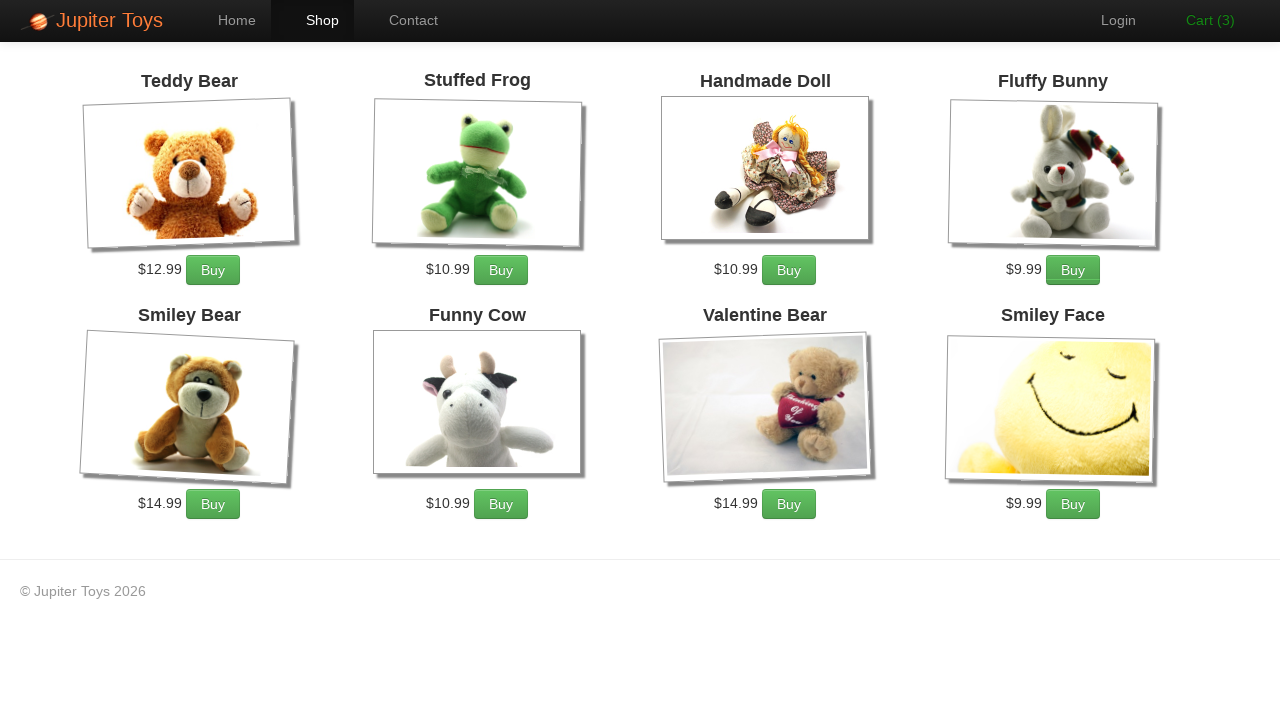

Waited 1 second before adding next Fluffy Bunny
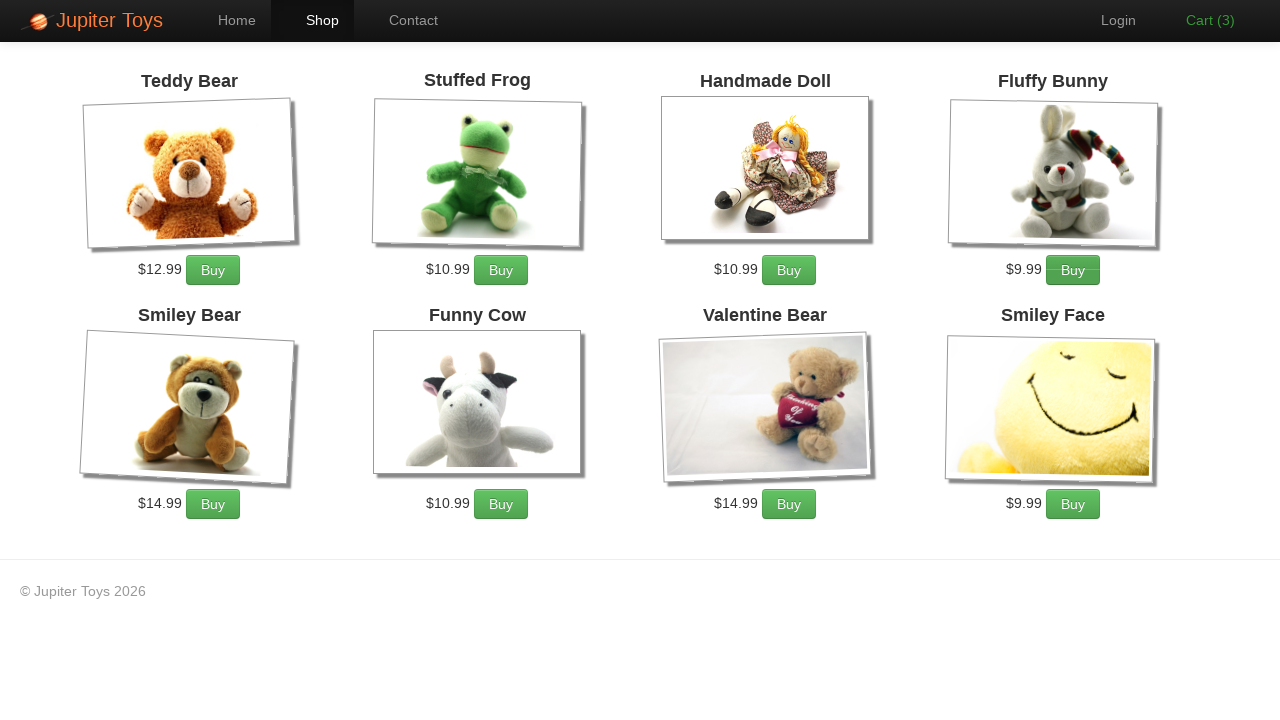

Clicked 'Add to Cart' button for Fluffy Bunny 2 of 5 at (1073, 270) on xpath=//*[@id='product-4']/div/p/a
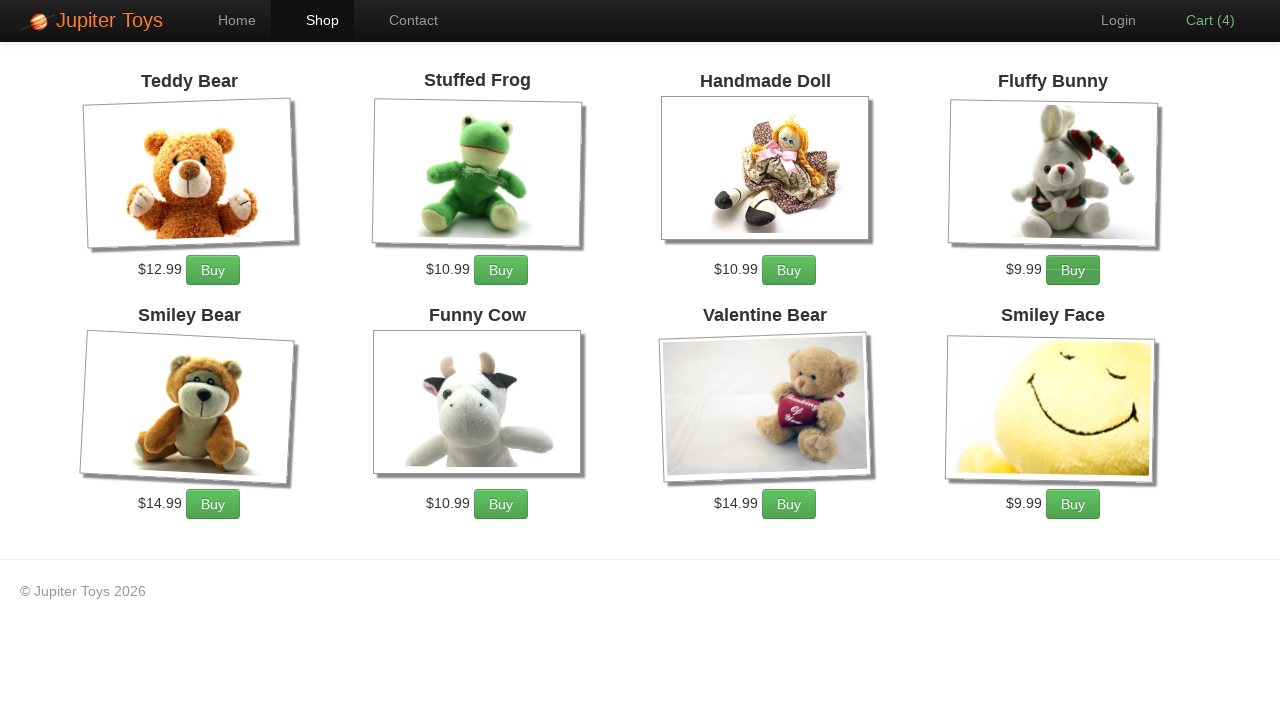

Waited 1 second before adding next Fluffy Bunny
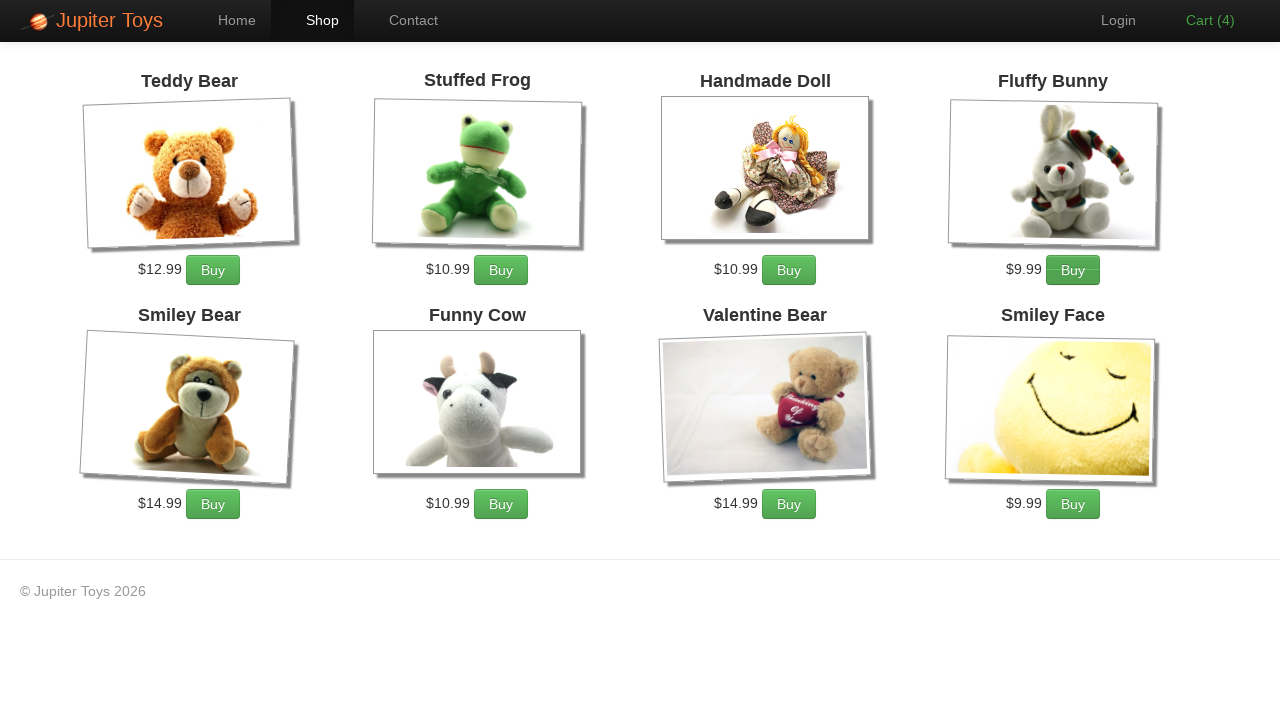

Clicked 'Add to Cart' button for Fluffy Bunny 3 of 5 at (1073, 270) on xpath=//*[@id='product-4']/div/p/a
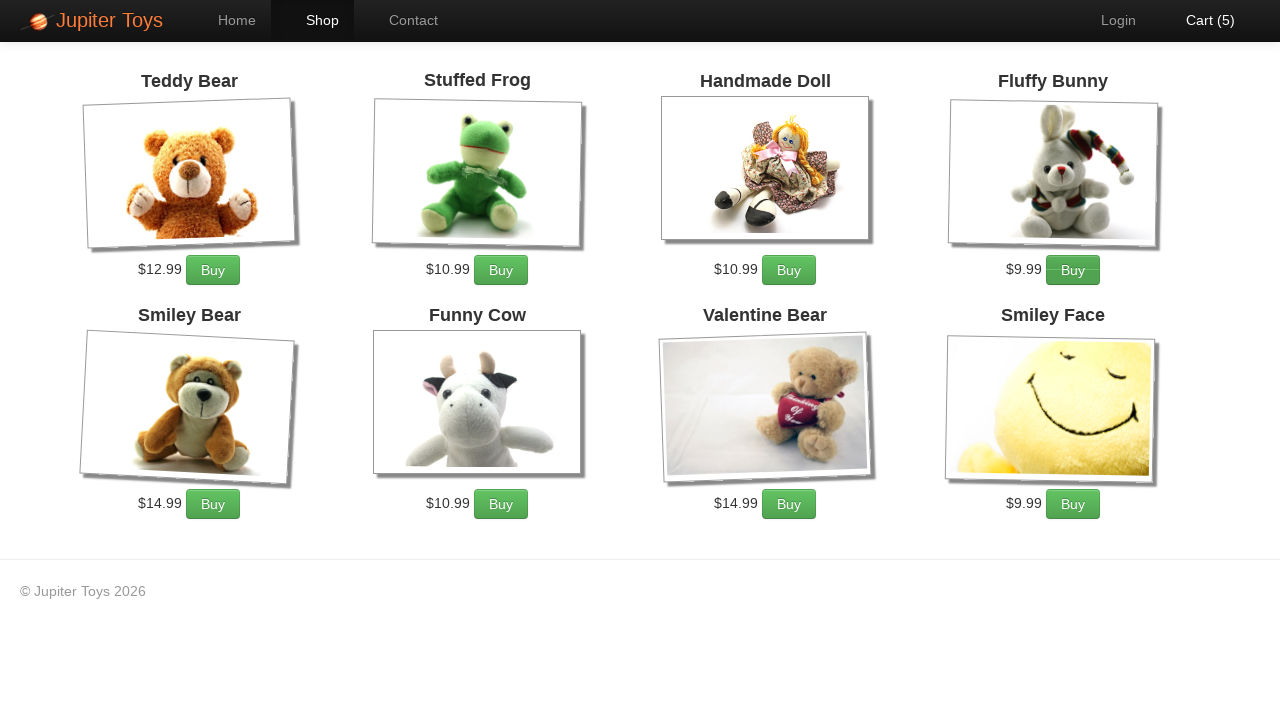

Waited 1 second before adding next Fluffy Bunny
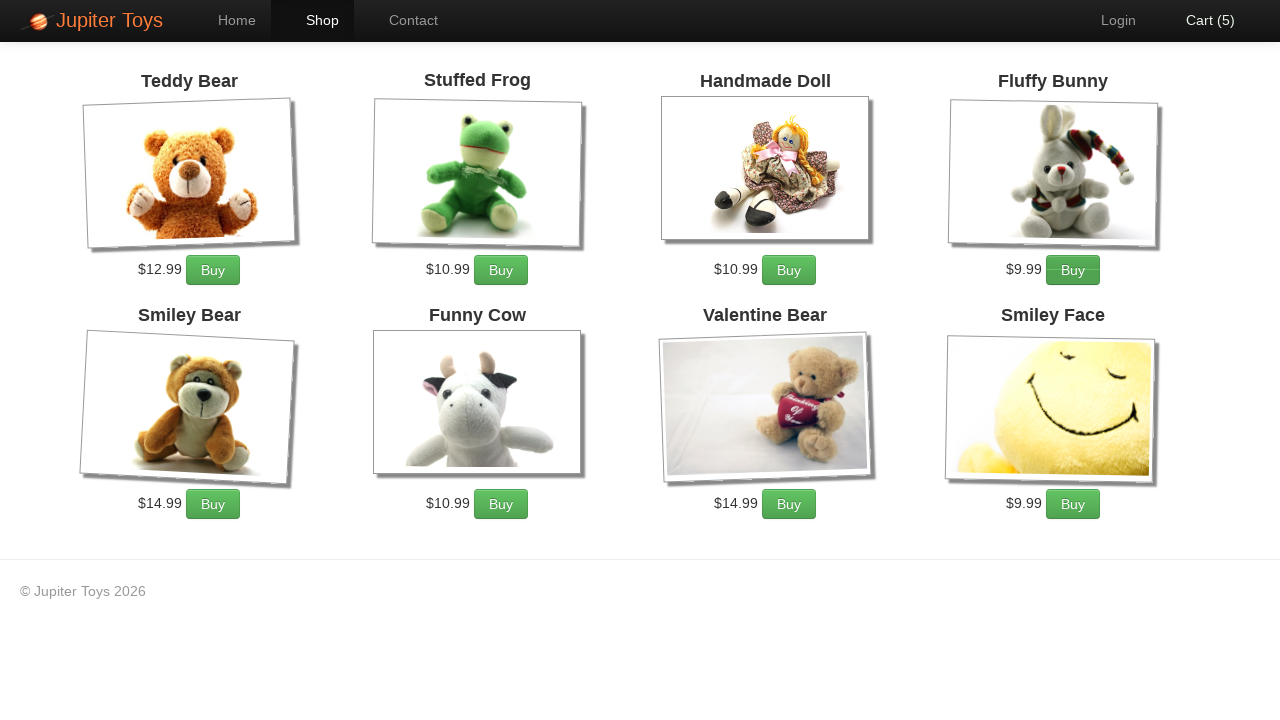

Clicked 'Add to Cart' button for Fluffy Bunny 4 of 5 at (1073, 270) on xpath=//*[@id='product-4']/div/p/a
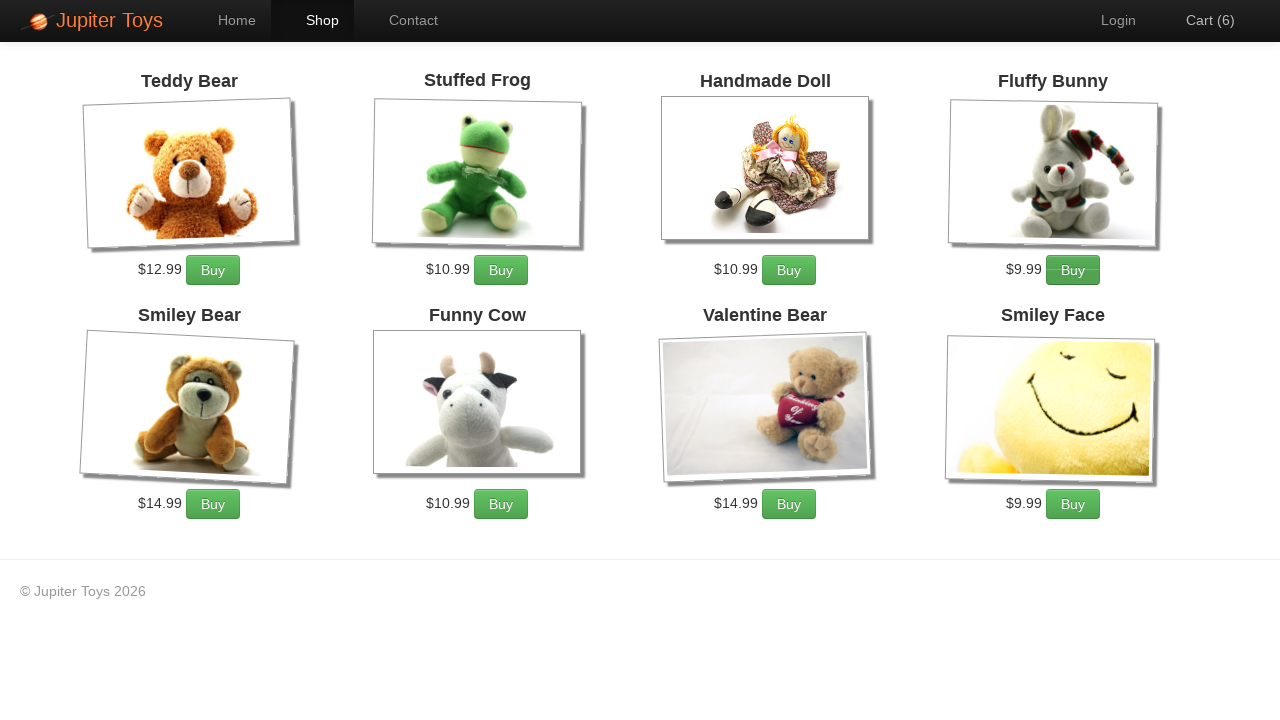

Waited 1 second before adding next Fluffy Bunny
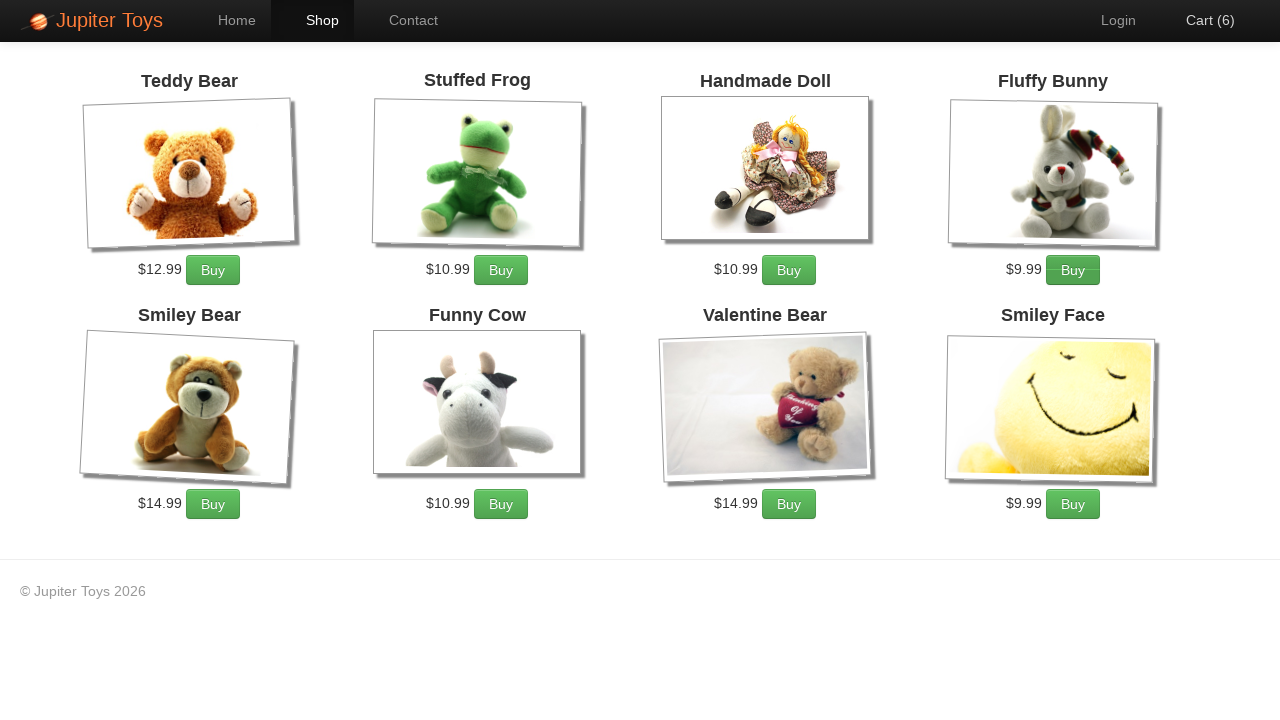

Clicked 'Add to Cart' button for Fluffy Bunny 5 of 5 at (1073, 270) on xpath=//*[@id='product-4']/div/p/a
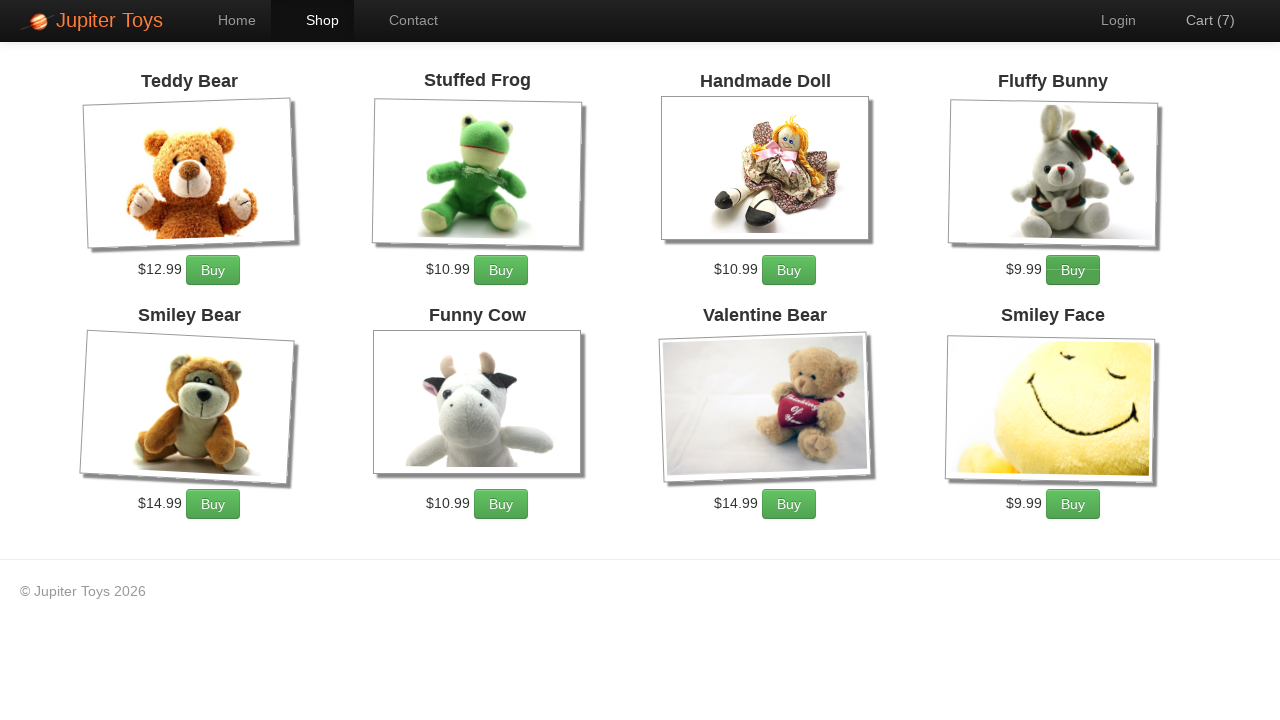

Waited 1 second before adding next Fluffy Bunny
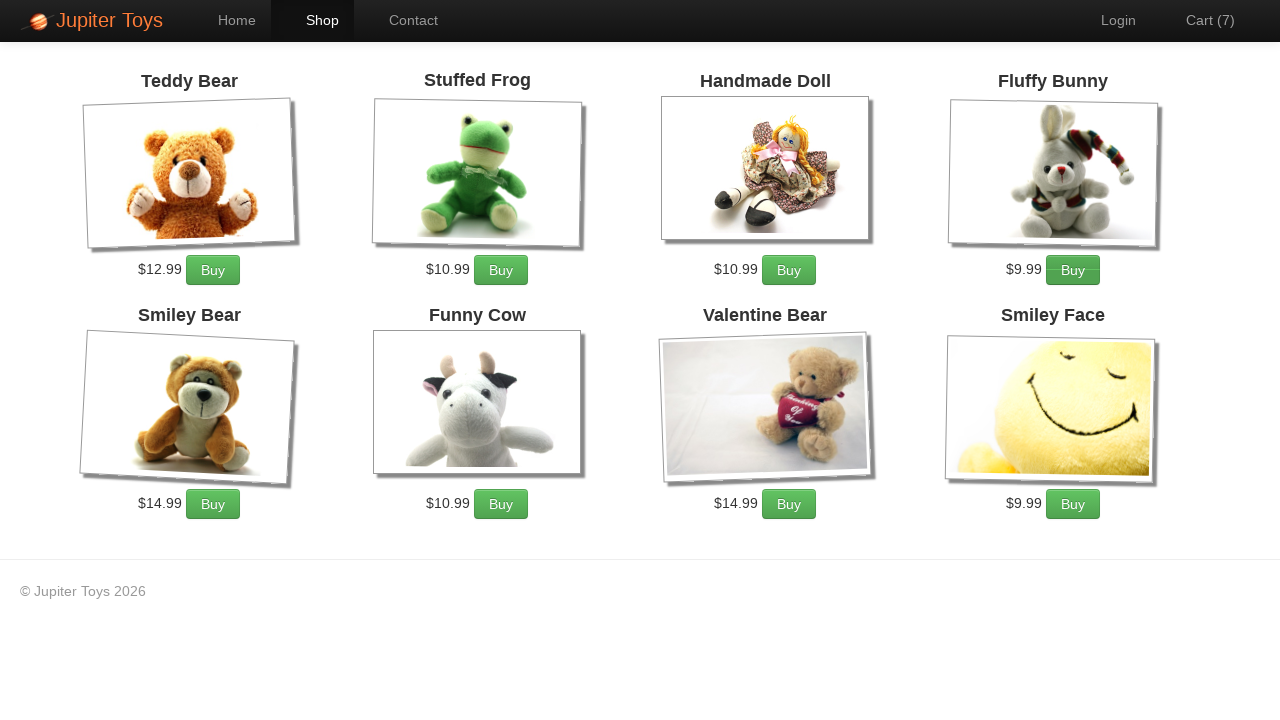

Clicked 'Add to Cart' button for first Valentine Bear at (789, 504) on xpath=//*[@id='product-7']/div/p/a
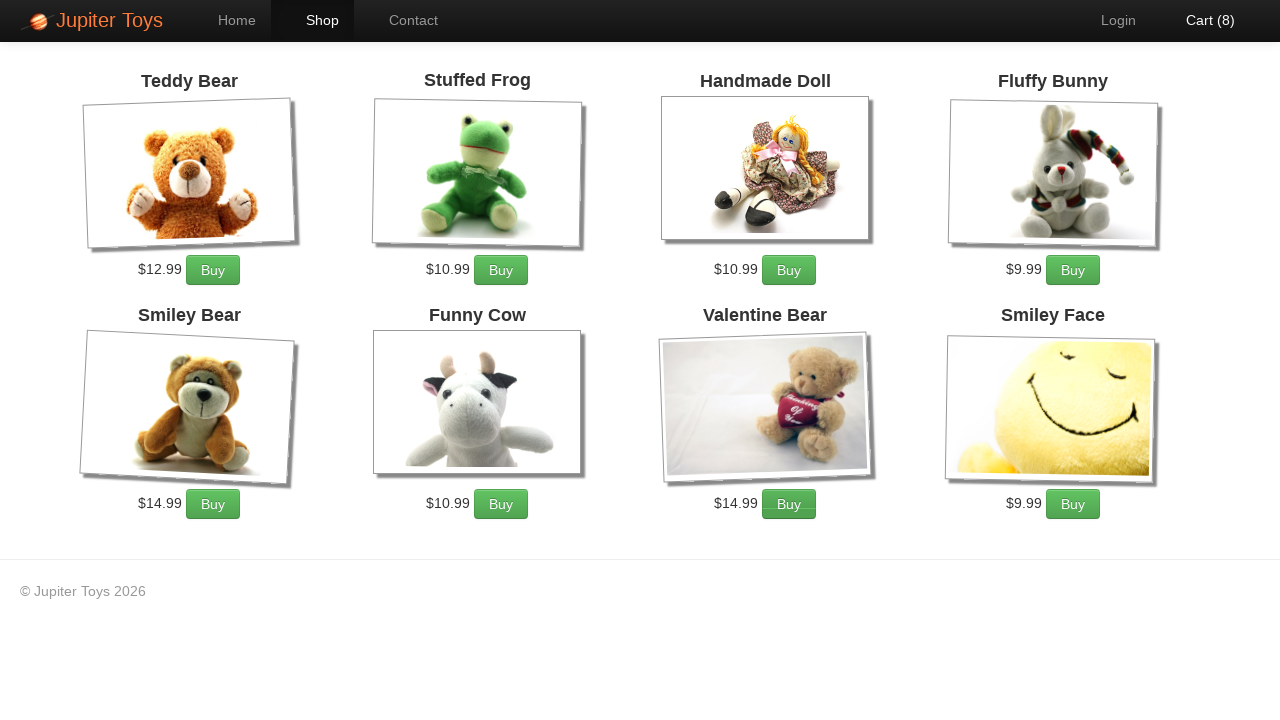

Clicked 'Add to Cart' button for second Valentine Bear at (789, 504) on xpath=//*[@id='product-7']/div/p/a
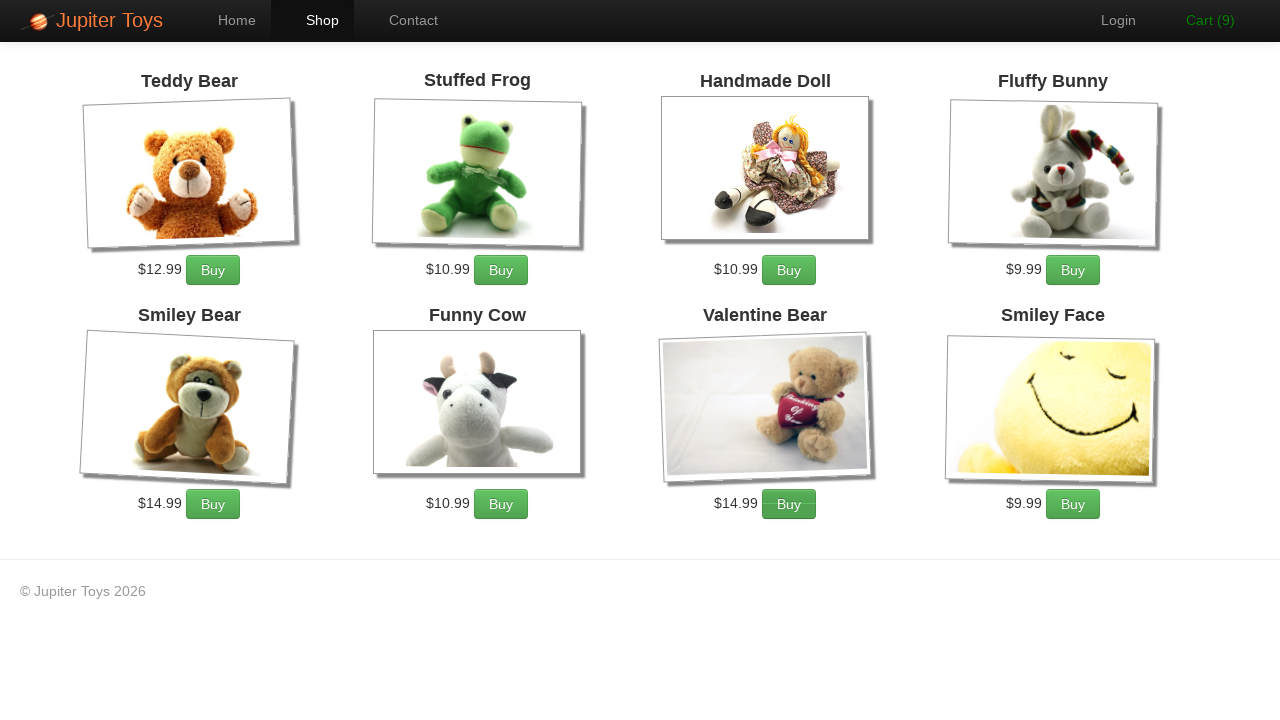

Clicked 'Add to Cart' button for third Valentine Bear at (789, 504) on xpath=//*[@id='product-7']/div/p/a
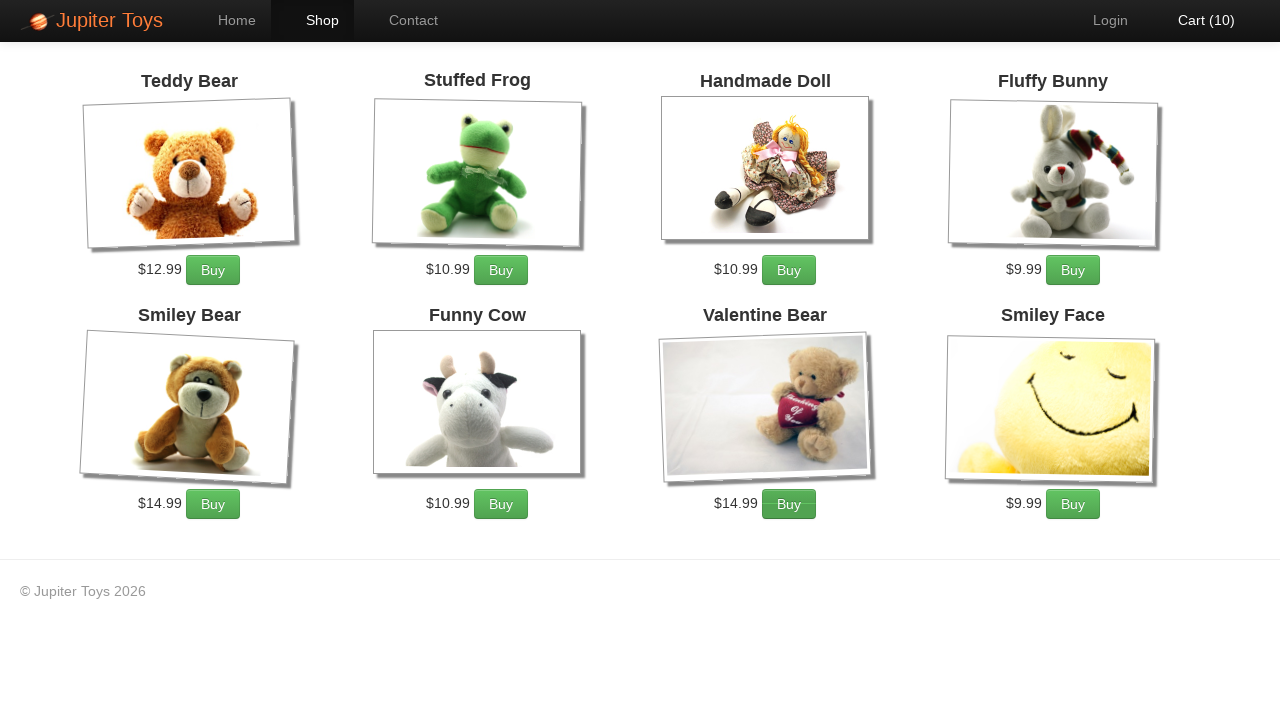

Clicked cart link to navigate to cart page at (1196, 20) on xpath=//*[@id='nav-cart']/a
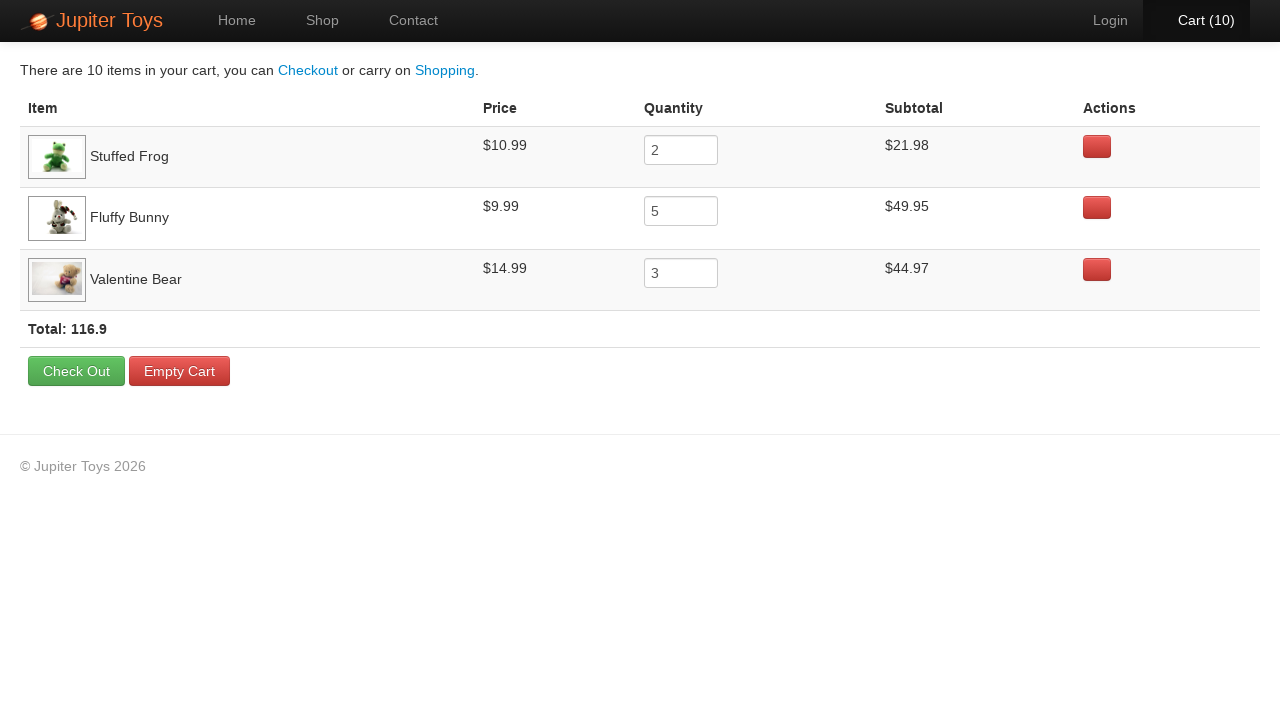

Cart page loaded and first product row is visible
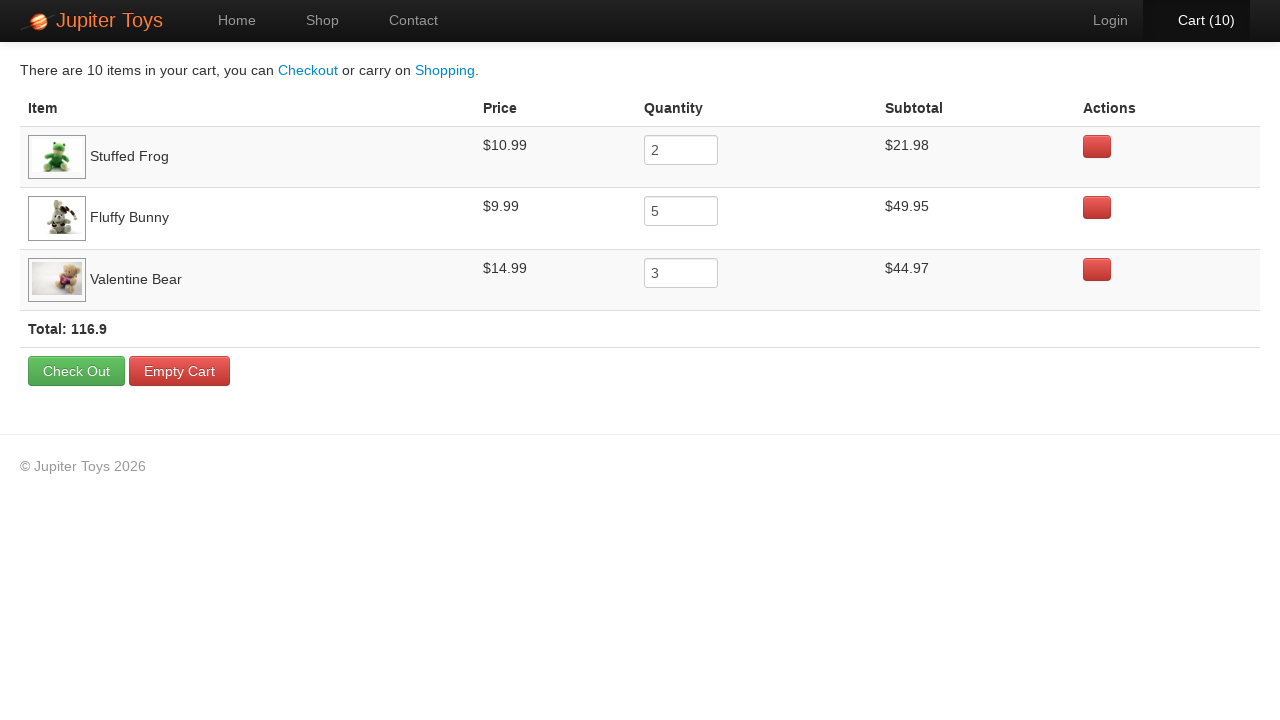

Located Stuffed Frog subtotal element
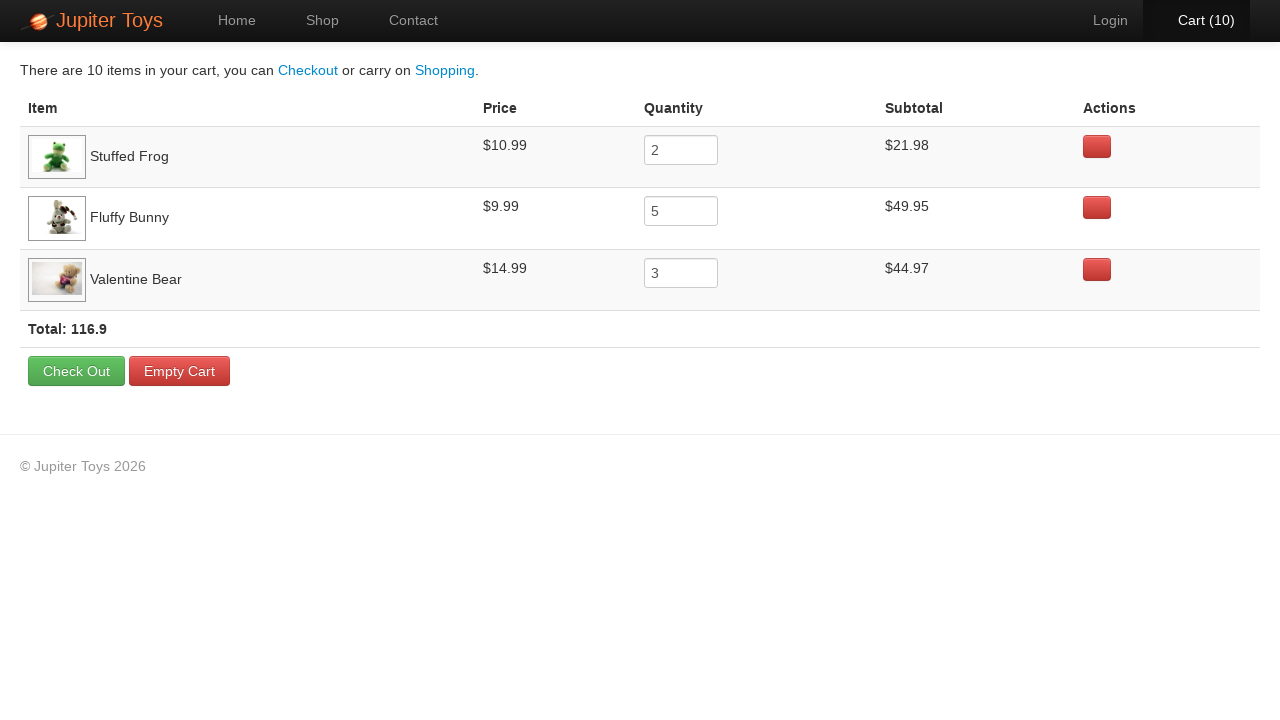

Located Fluffy Bunny subtotal element
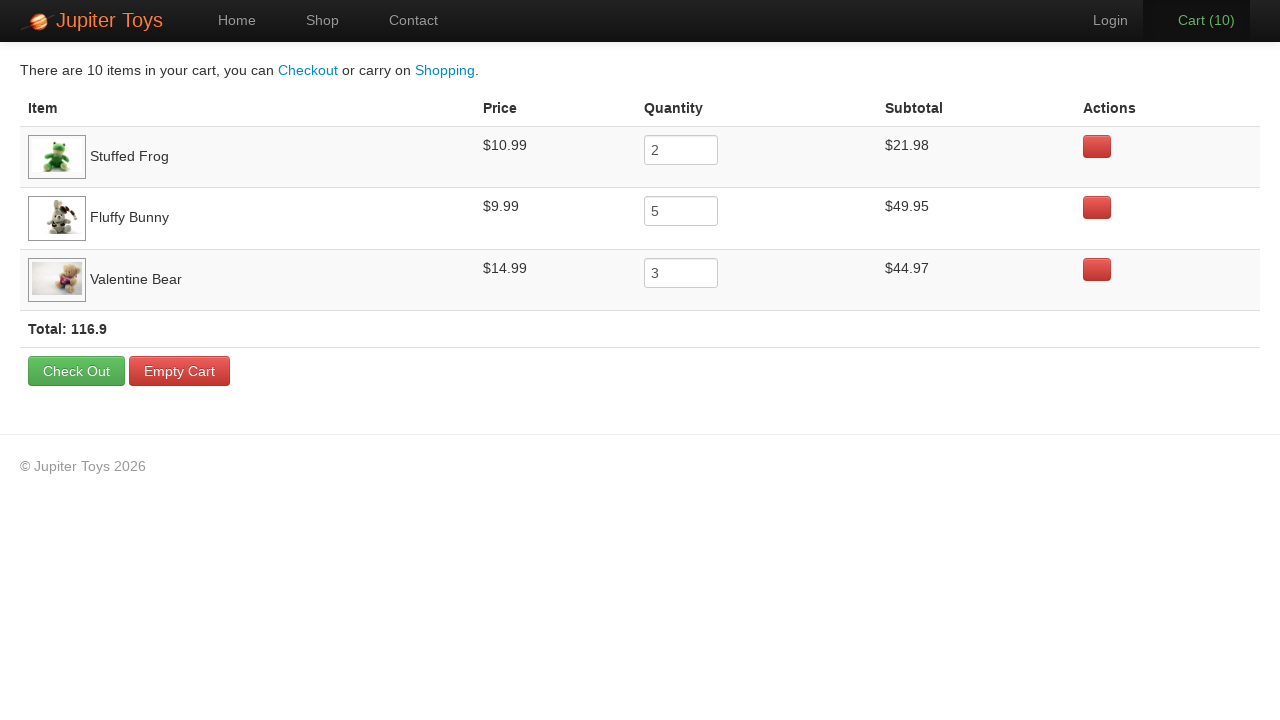

Located Valentine Bear subtotal element
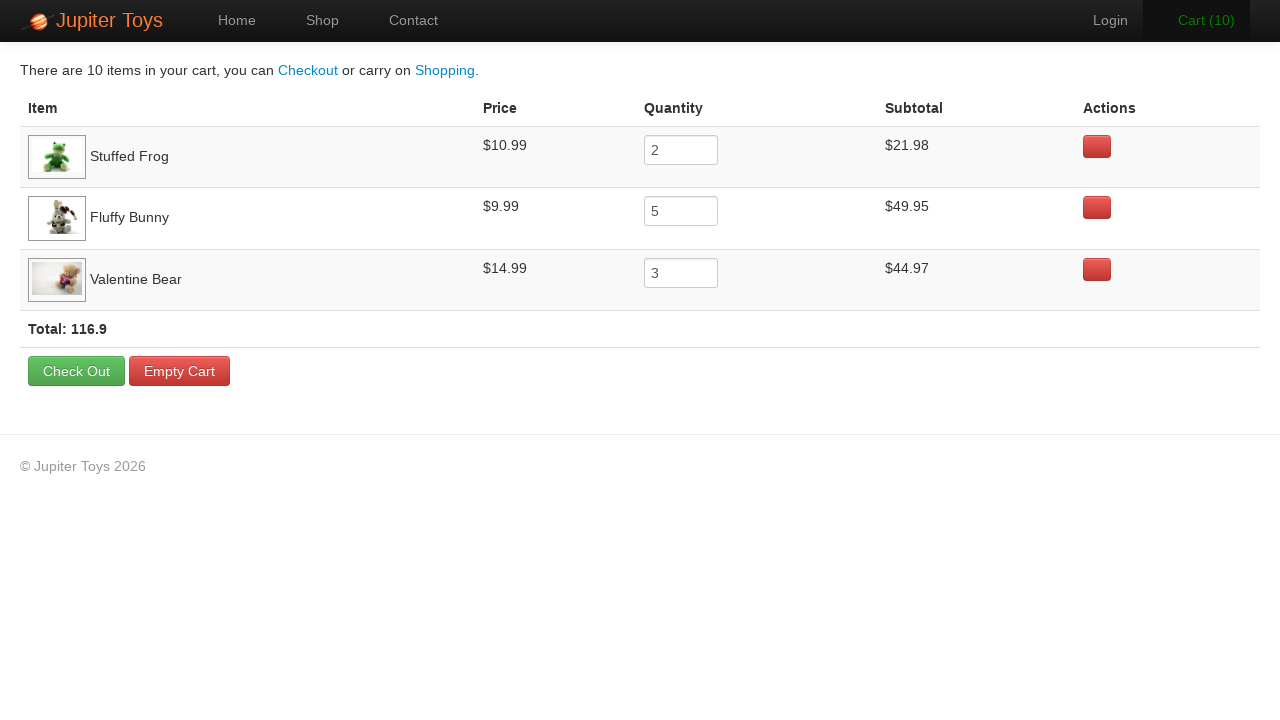

Located Stuffed Frog unit price element
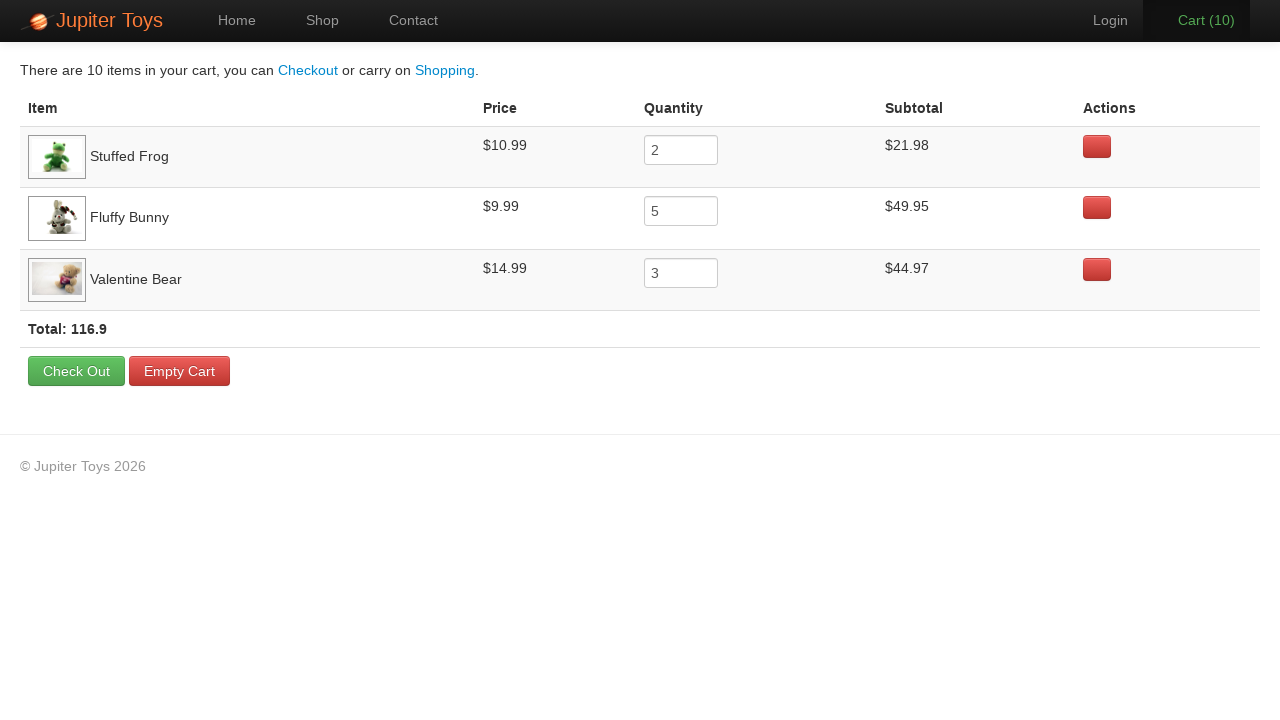

Located Fluffy Bunny unit price element
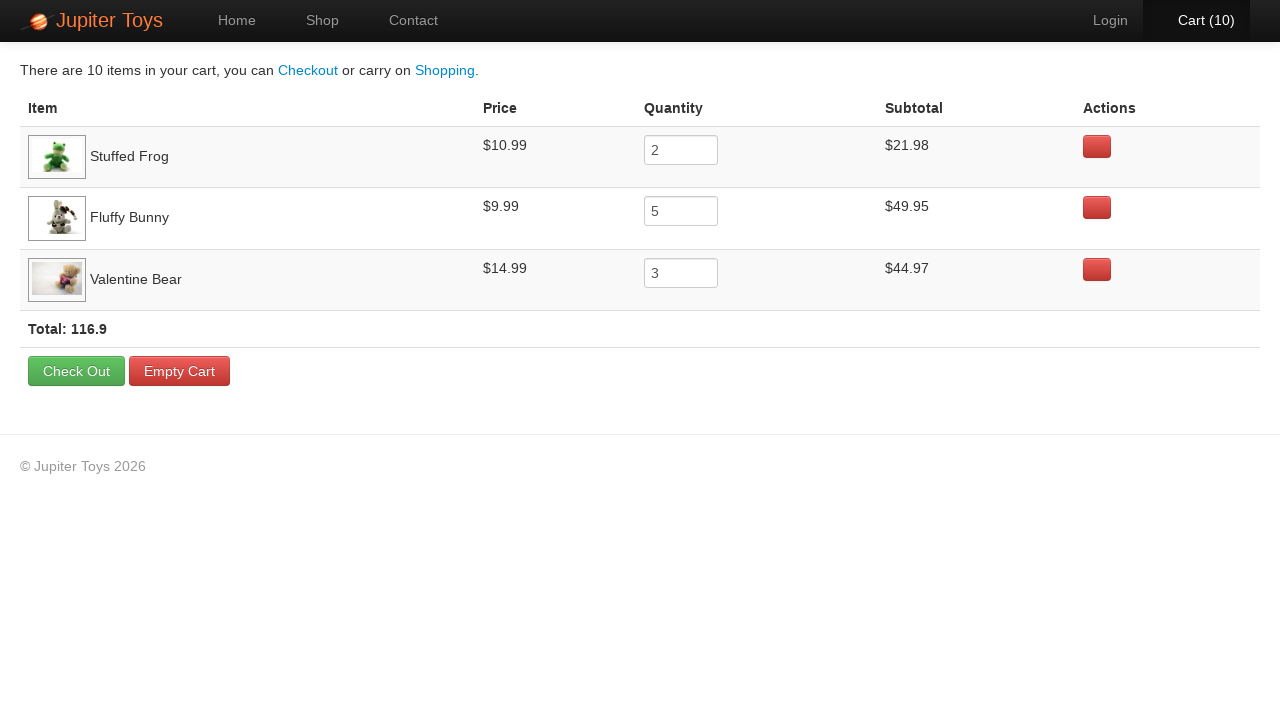

Located Valentine Bear unit price element
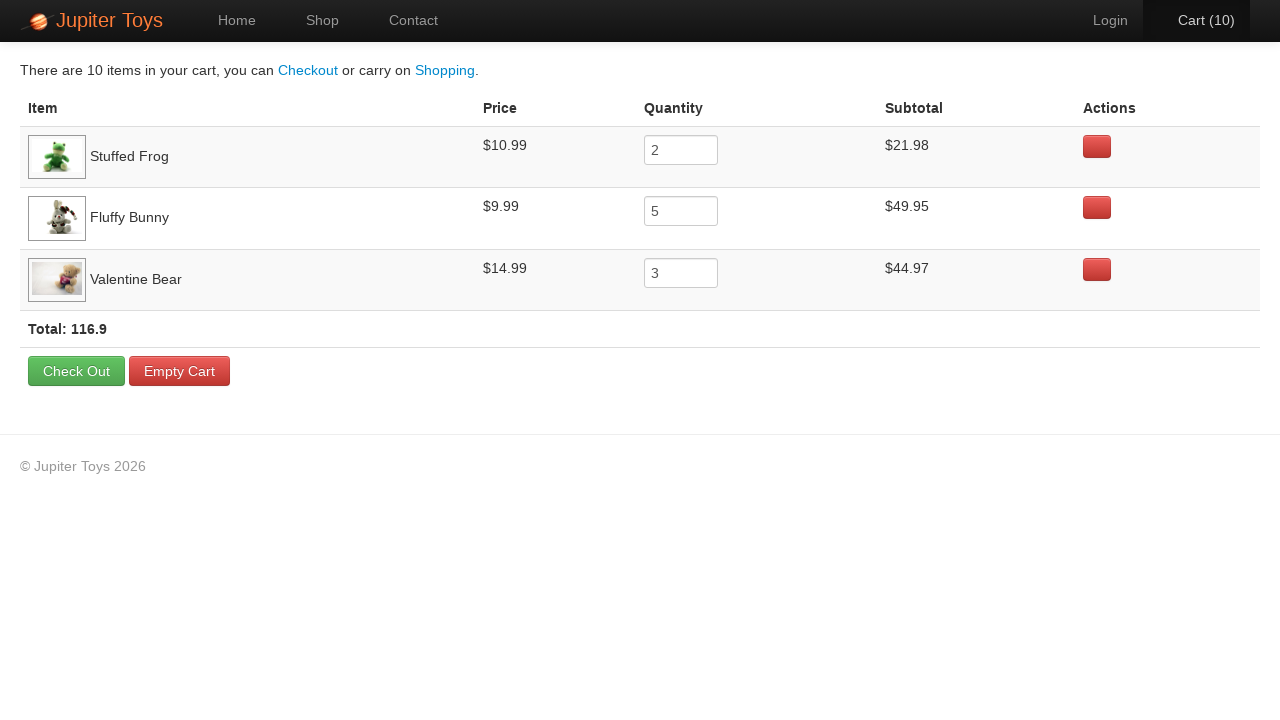

Located total price element
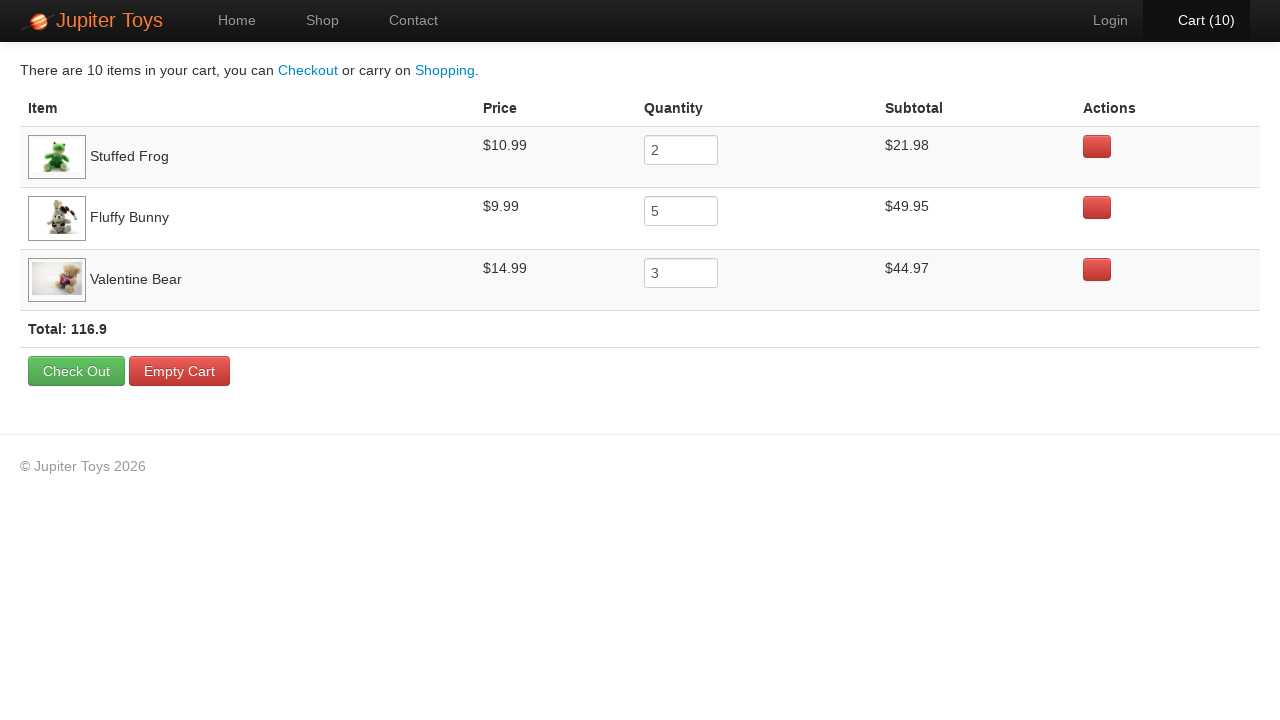

Total price element is ready for verification
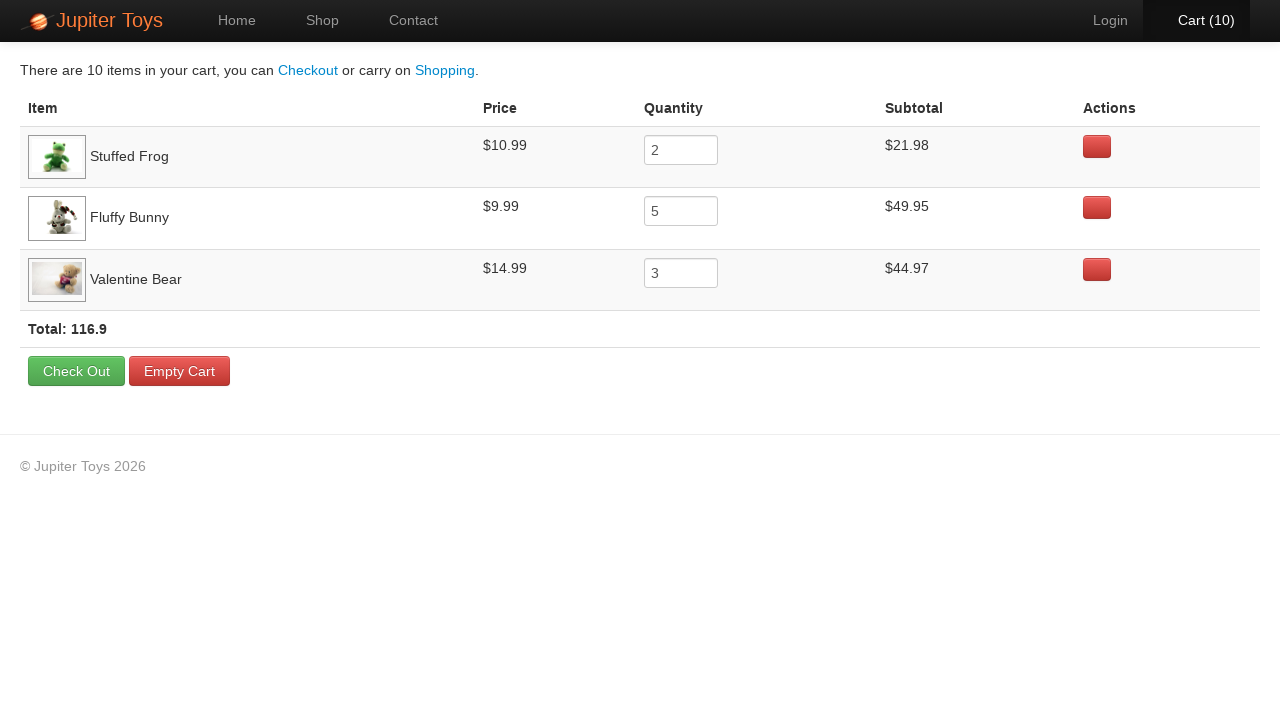

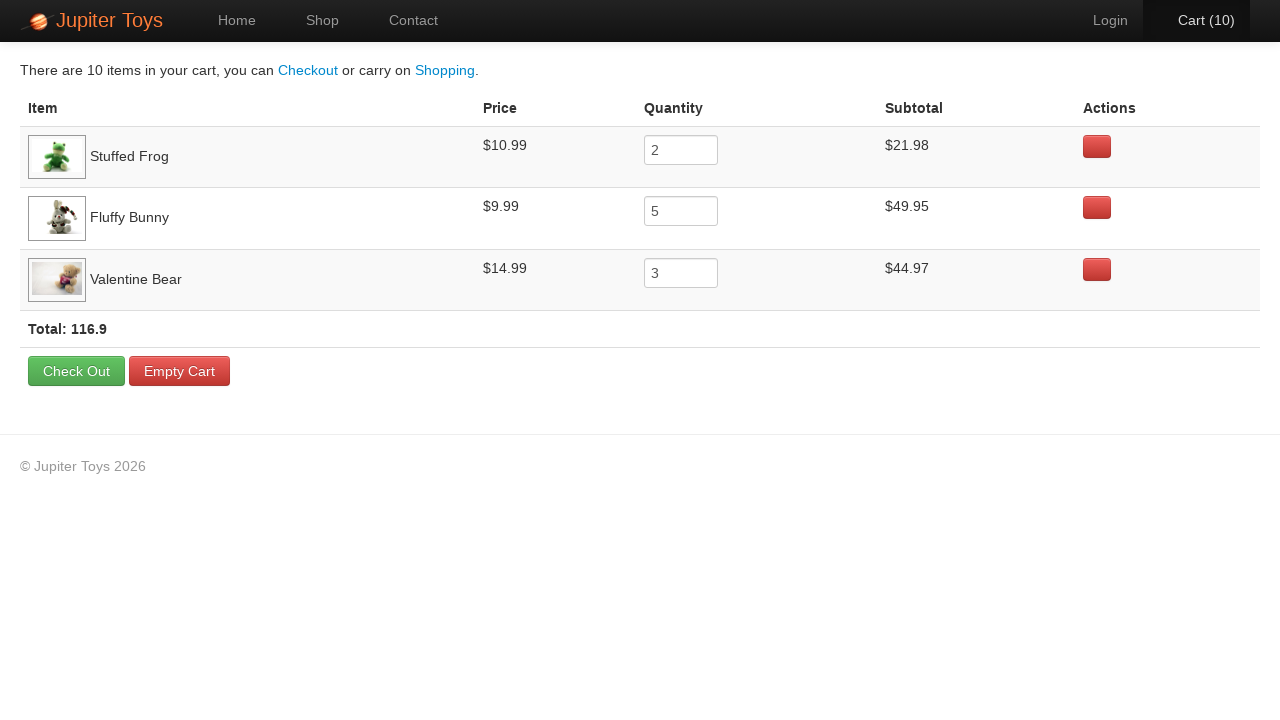